Tests navigation to the A/B Test page and verifies the page header displays correctly.

Starting URL: https://the-internet.herokuapp.com/

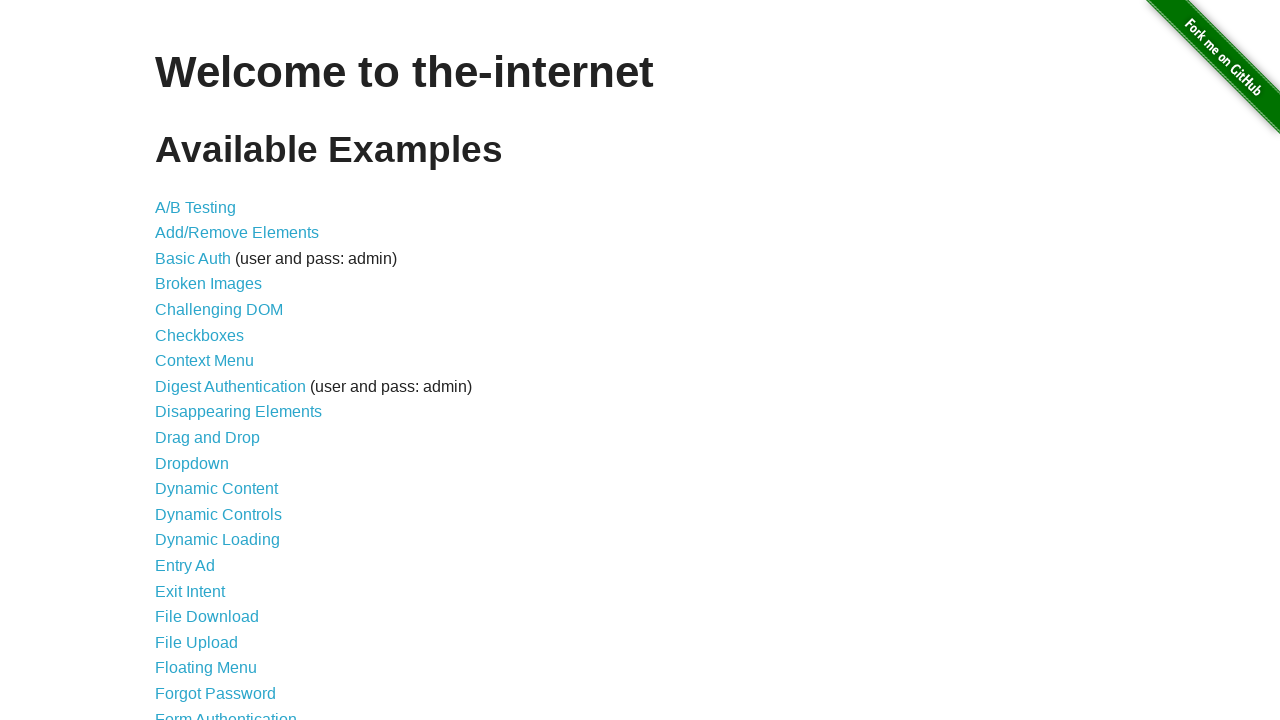

Clicked on A/B Testing link at (196, 207) on a[href='/abtest']
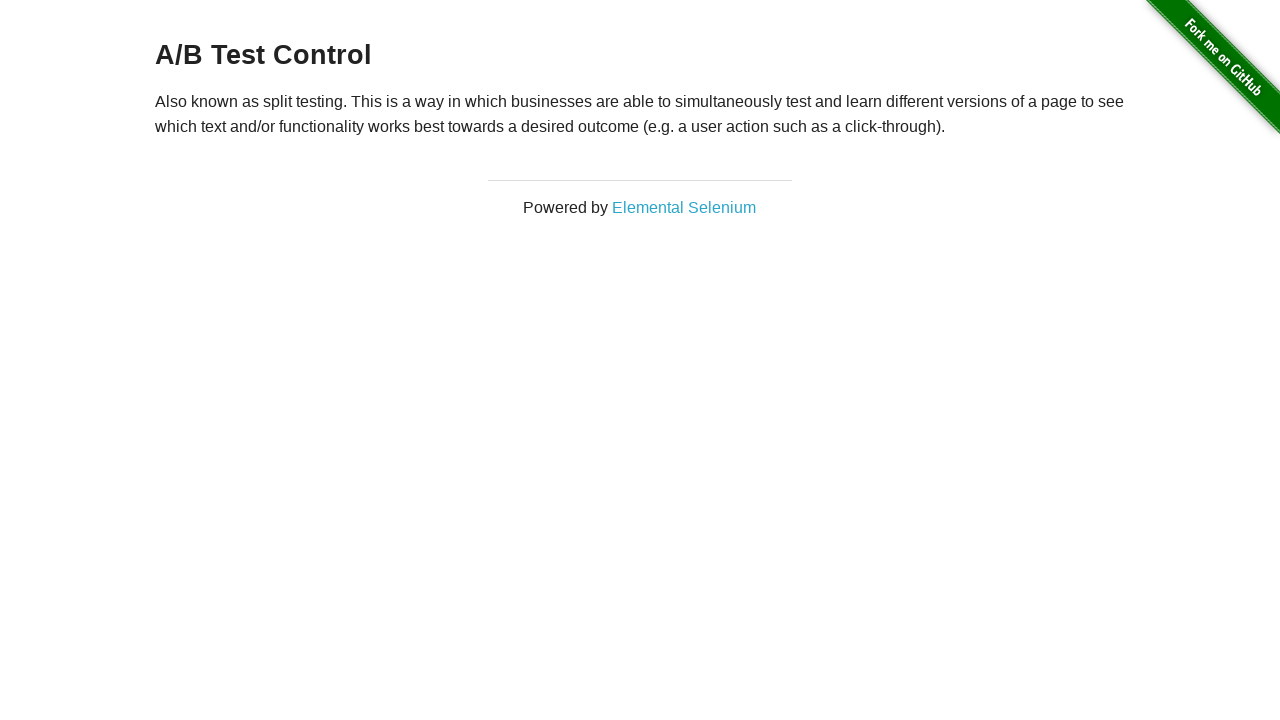

A/B Test page header loaded and verified
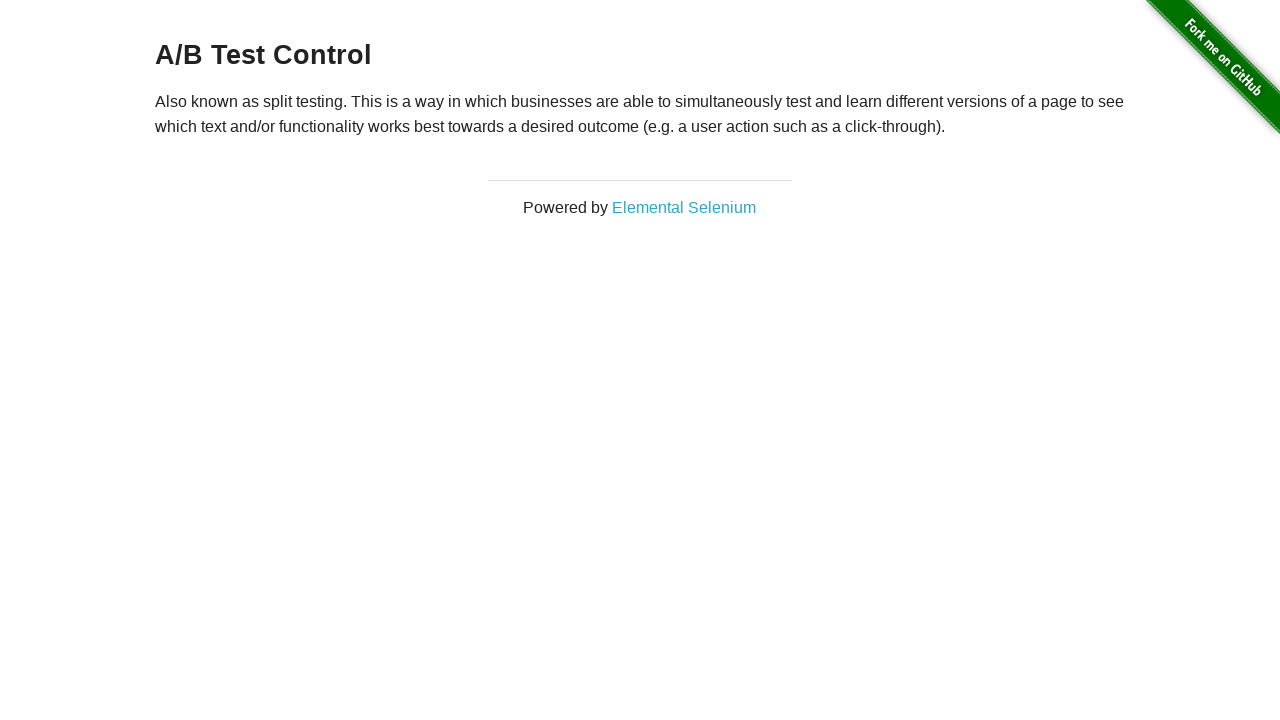

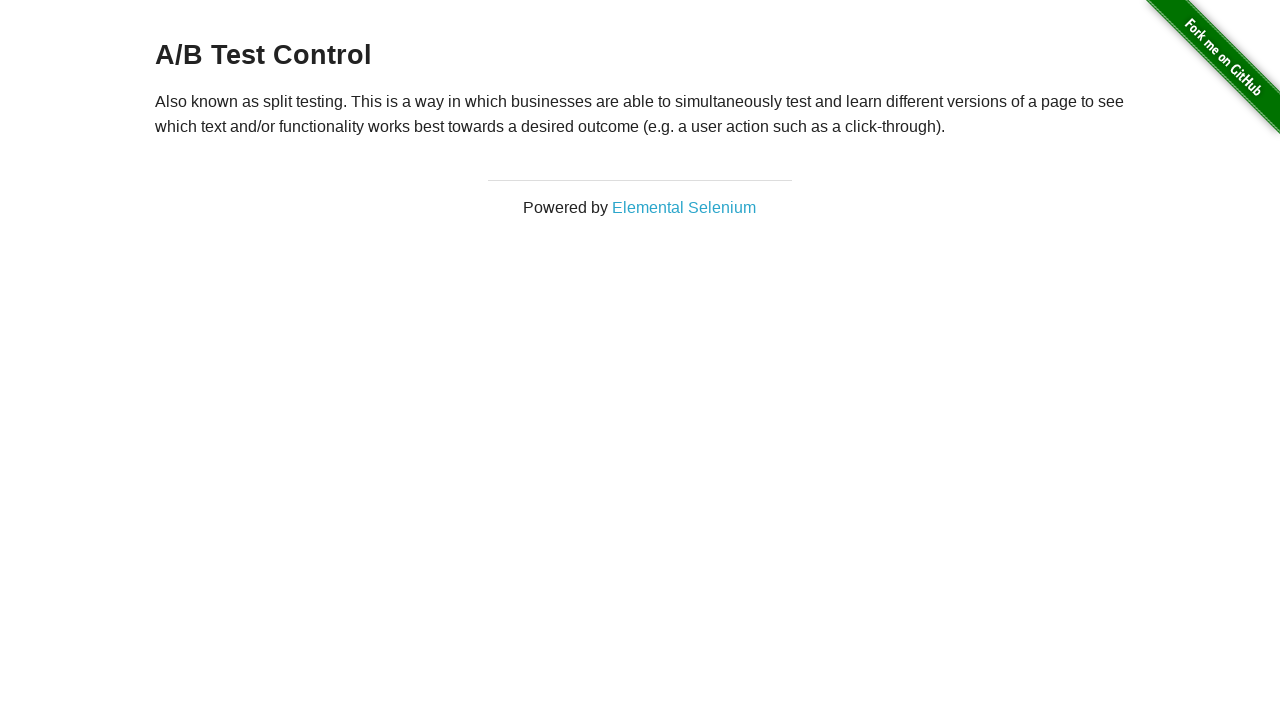